Tests the Python.org search functionality by entering a search query and verifying results are returned

Starting URL: https://www.python.org

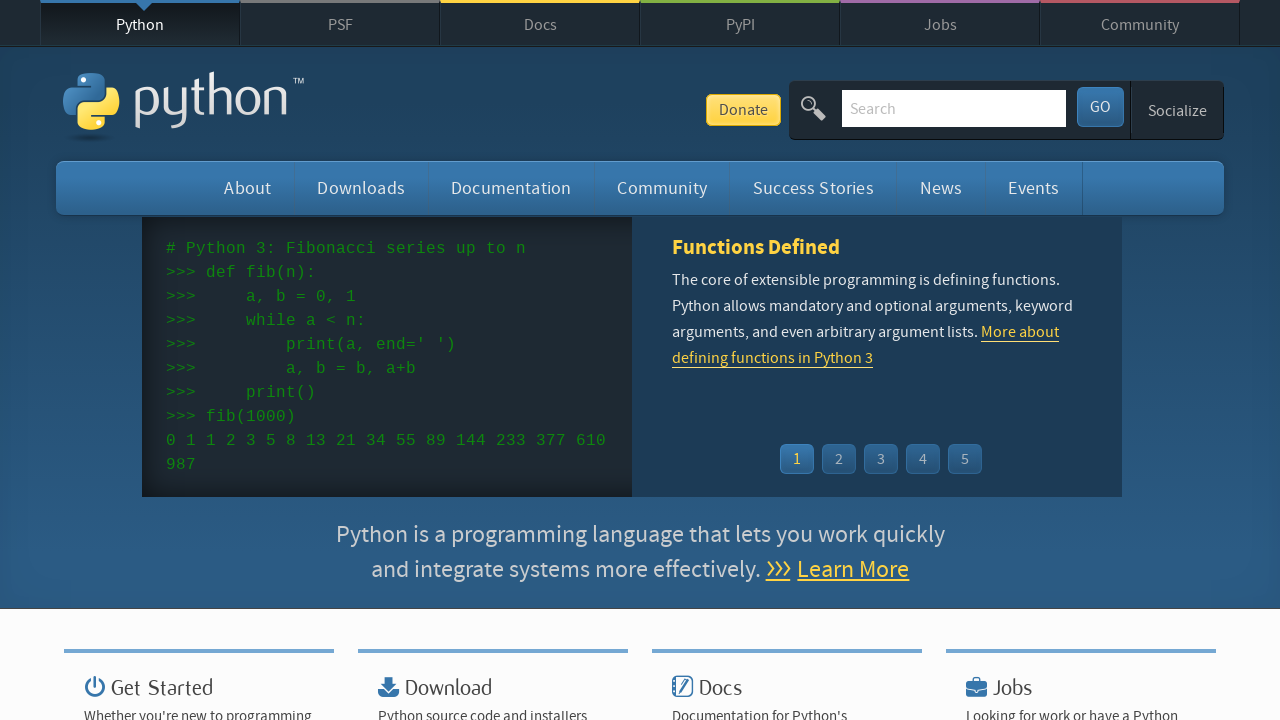

Verified page title contains 'Python'
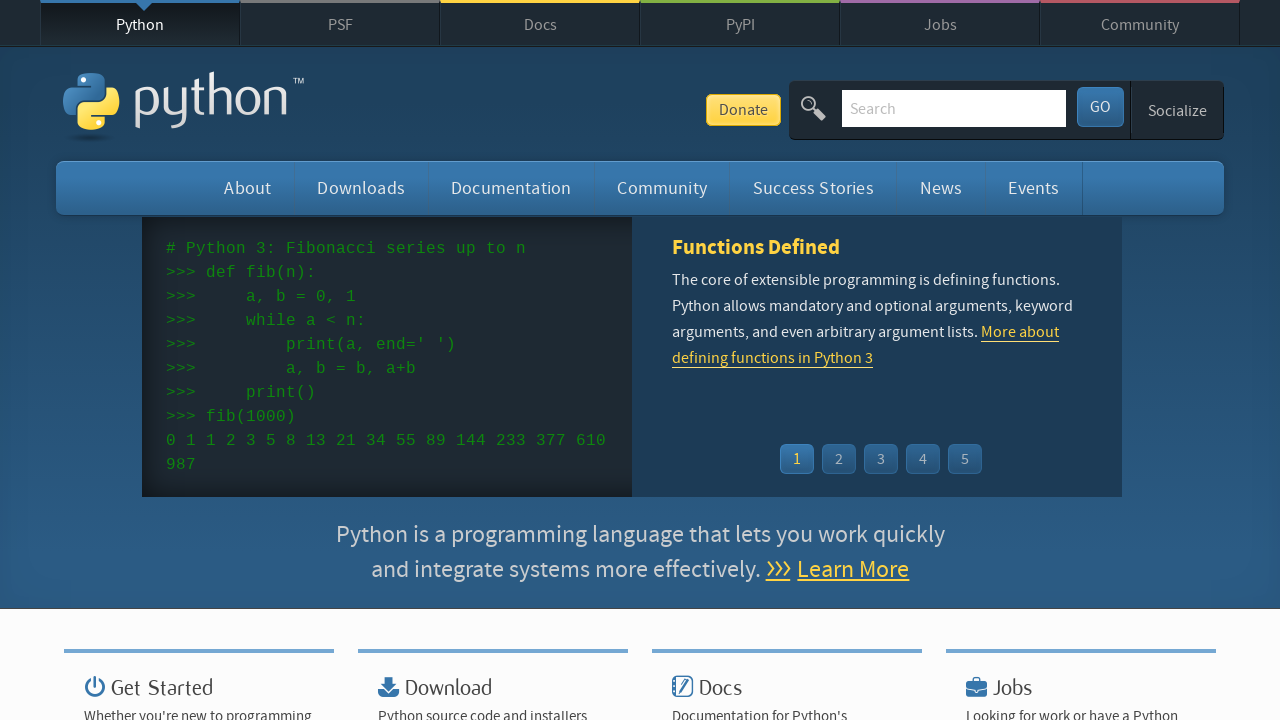

Filled search box with 'django' on input[name='q']
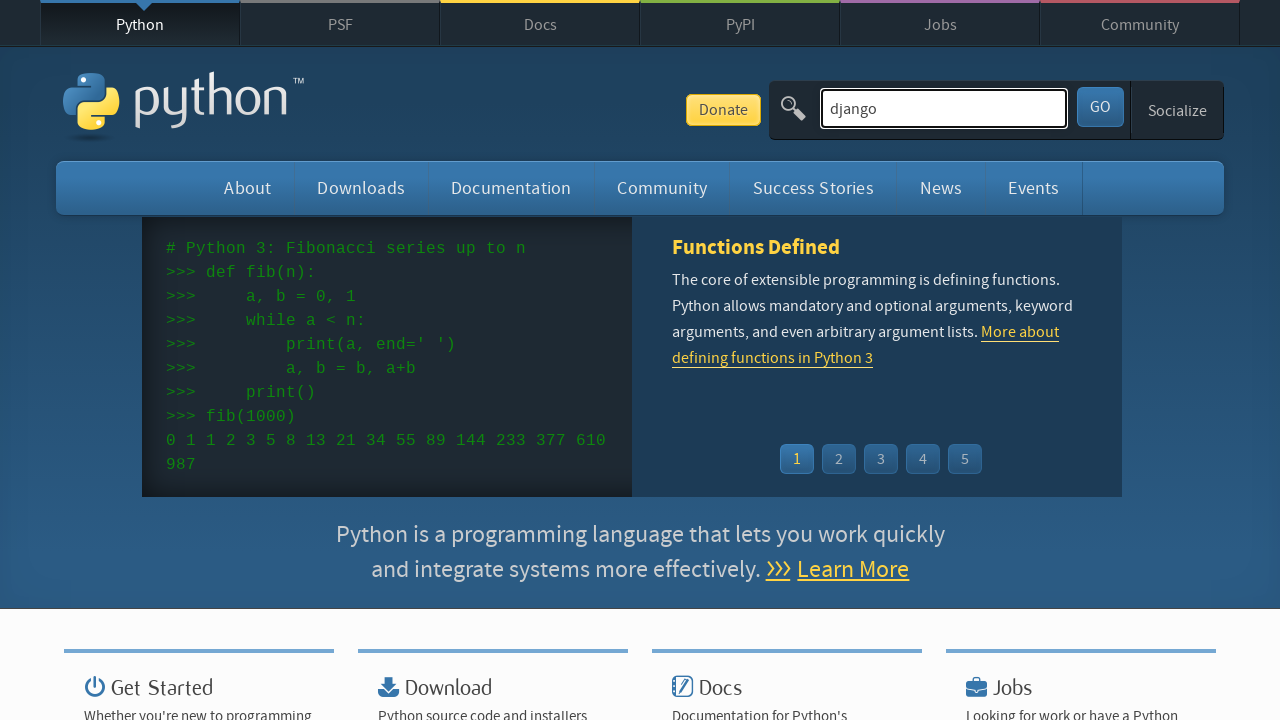

Pressed Enter to submit search query on input[name='q']
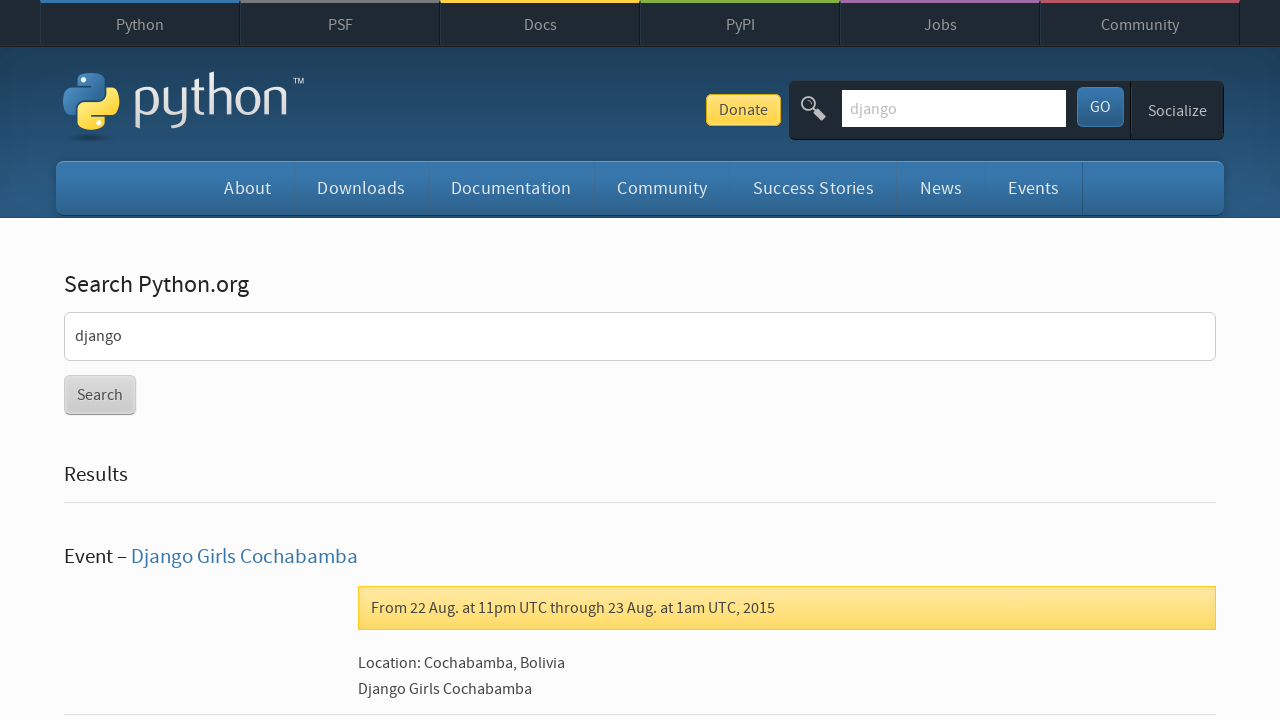

Waited for results page to load (domcontentloaded)
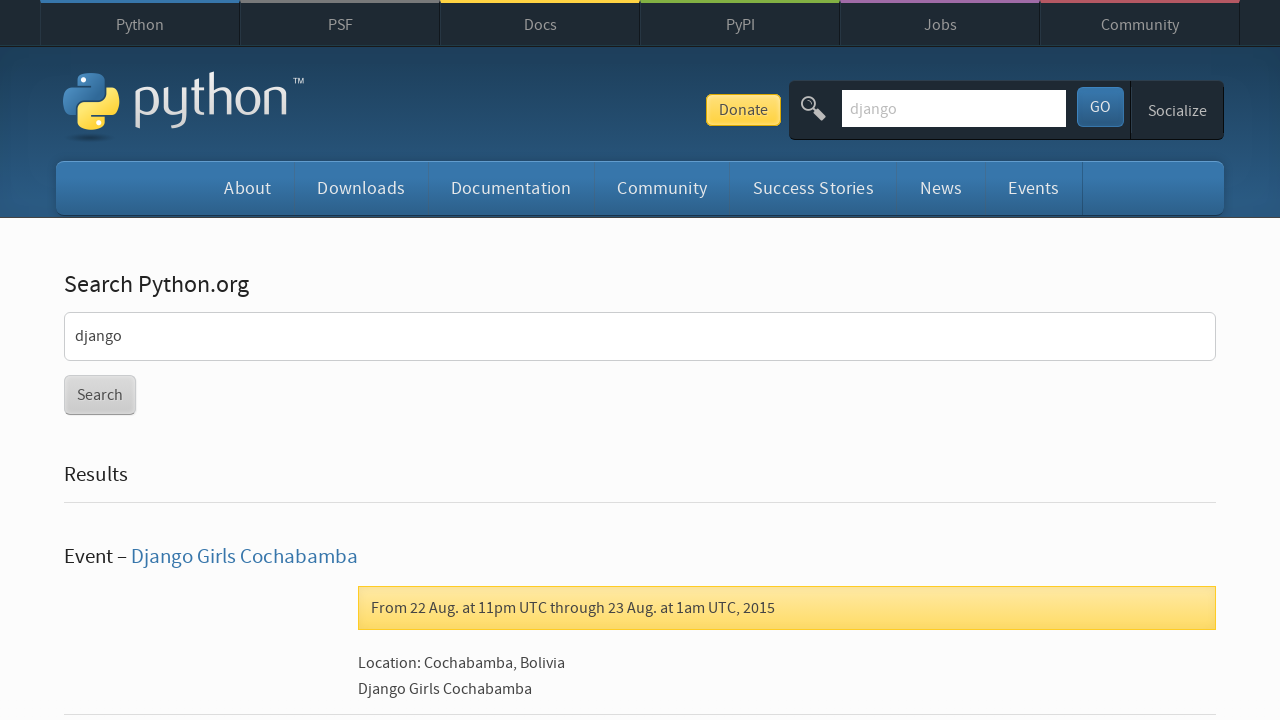

Verified search results were returned (no 'No results found' message)
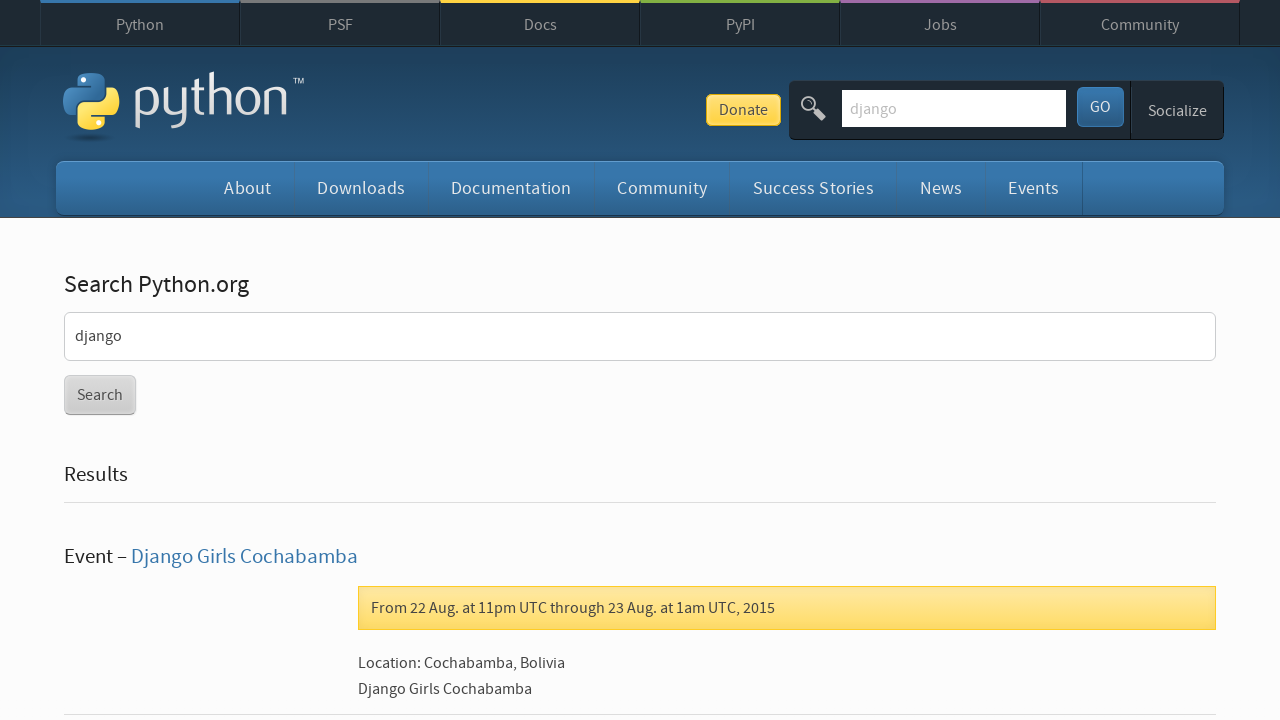

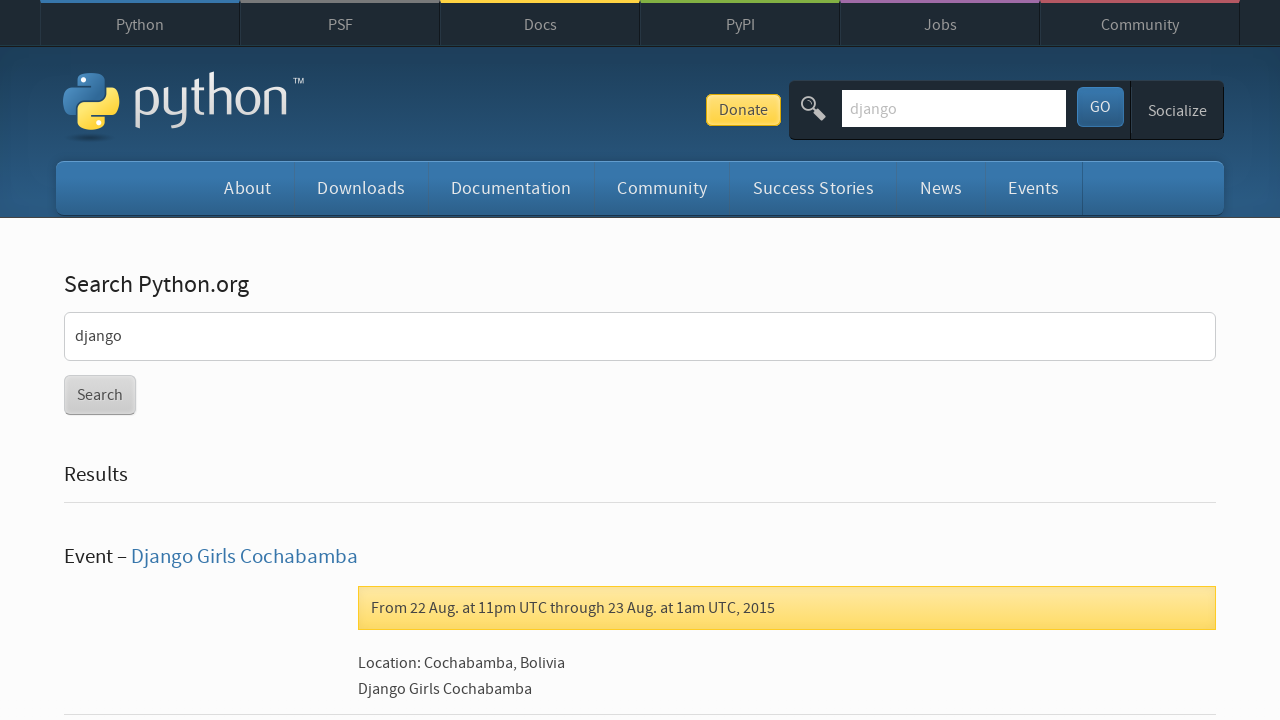